Navigates to the refresh page and verifies the title matches the pattern "Refreshed Page on" followed by a 10-digit timestamp

Starting URL: http://compendiumdev.co.uk/selenium/refresh.php

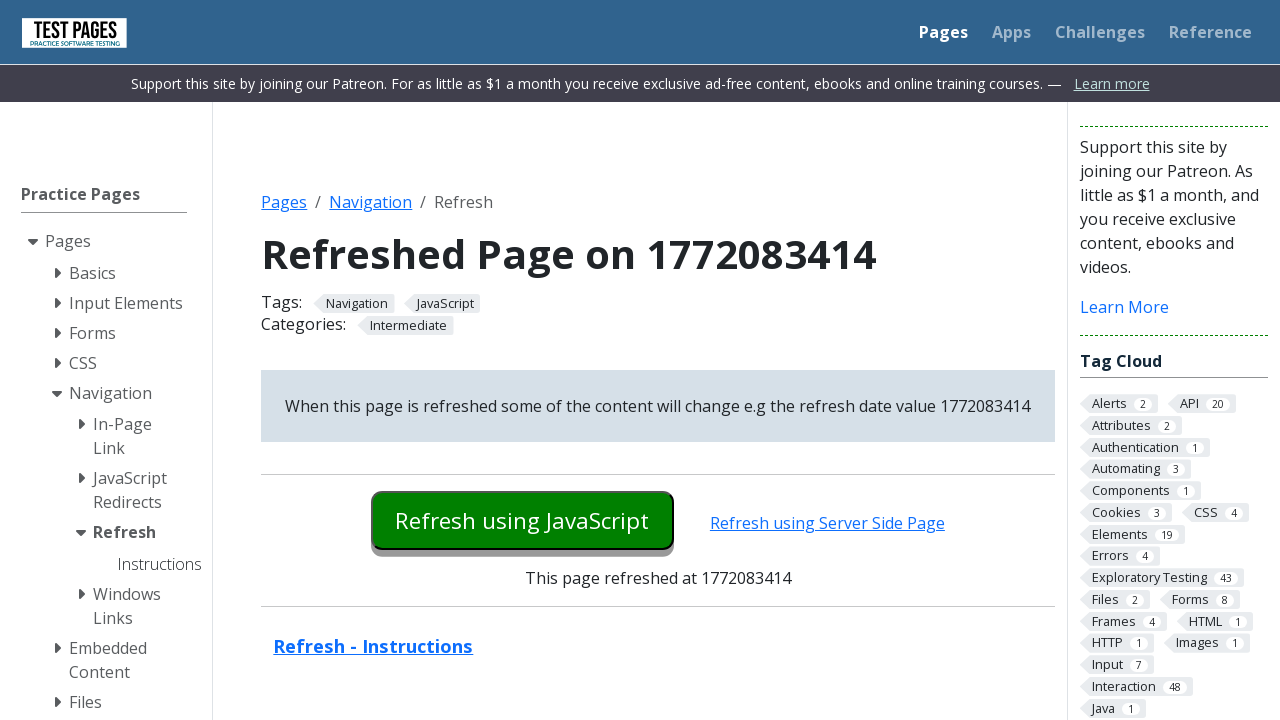

Navigated to refresh page
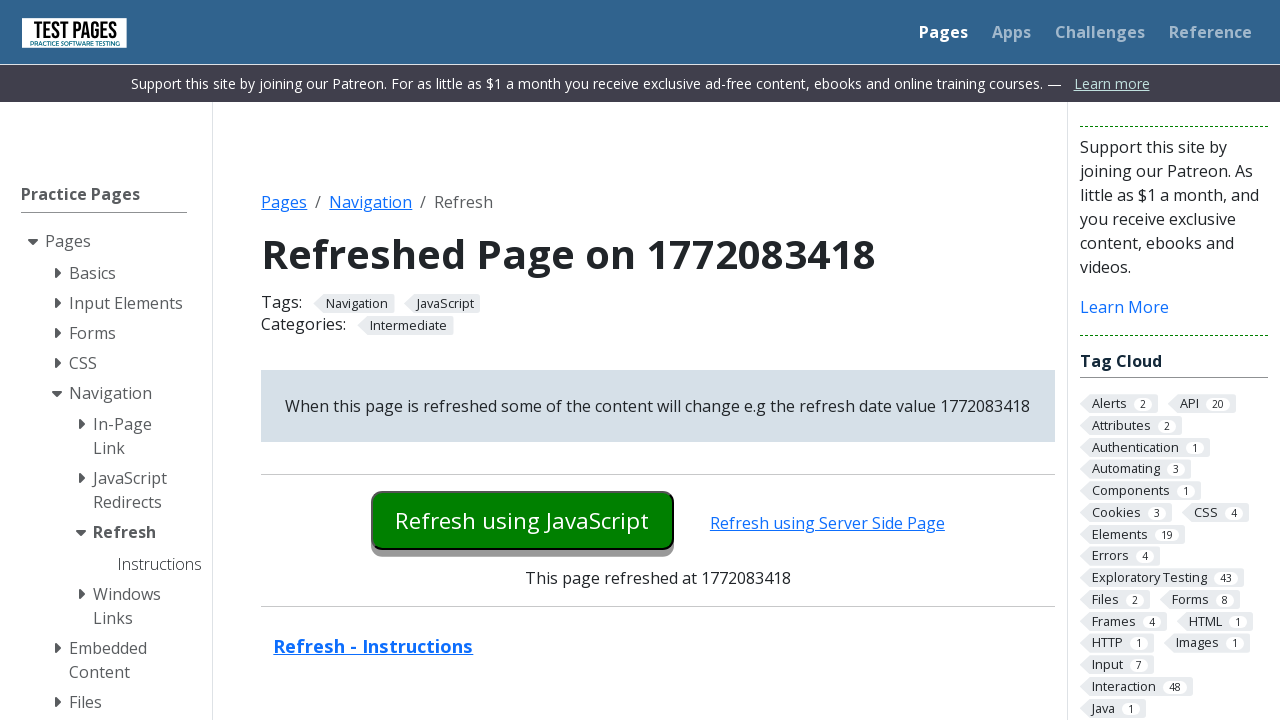

Retrieved page title
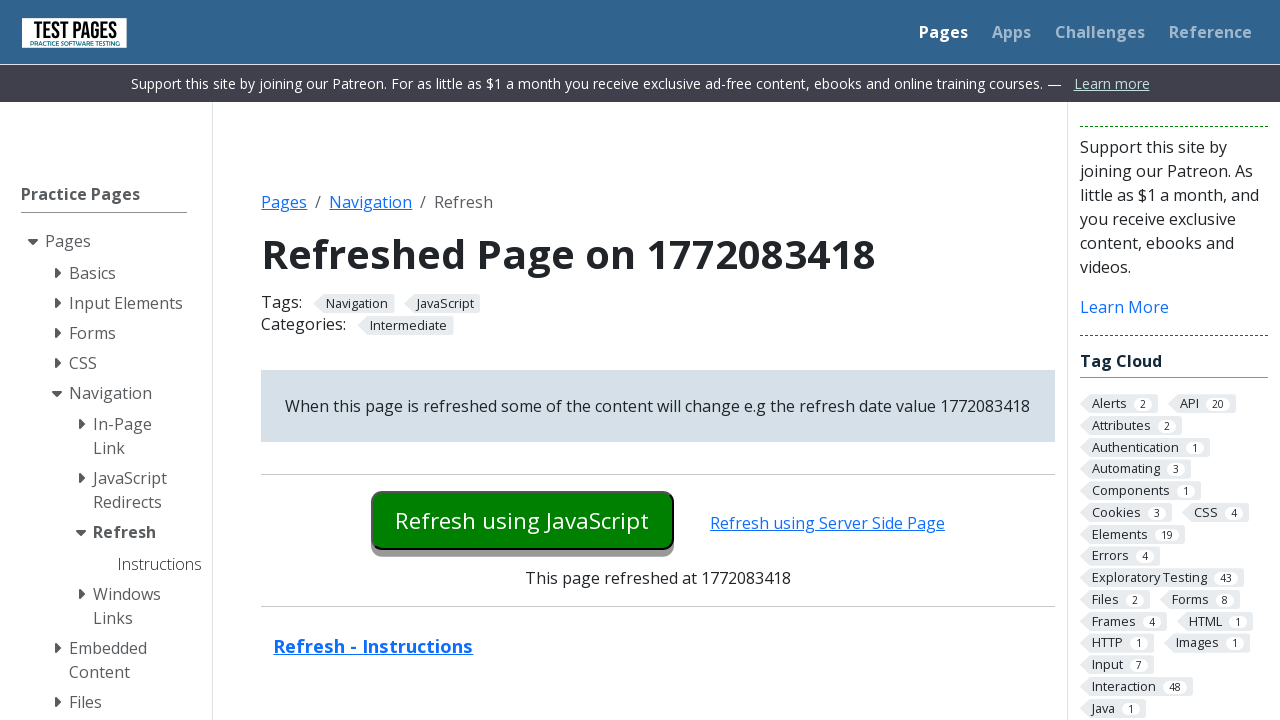

Verified page title matches pattern 'Refreshed Page on' followed by 10-digit timestamp
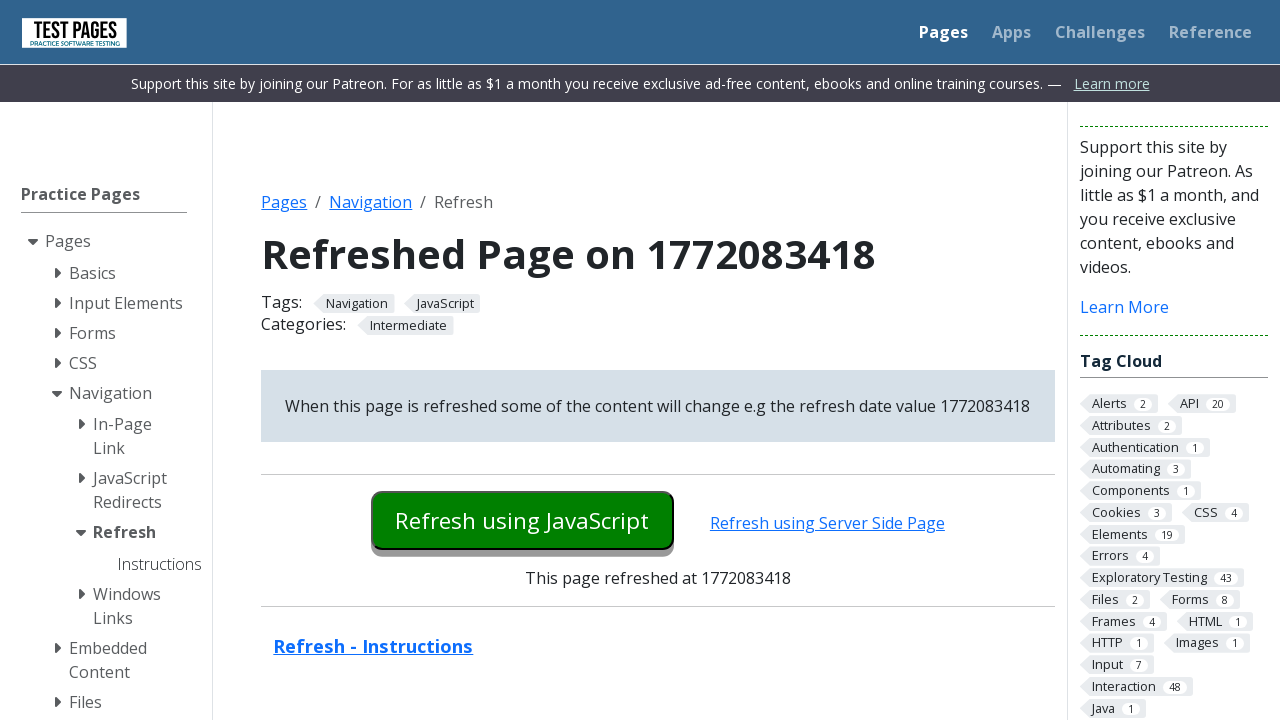

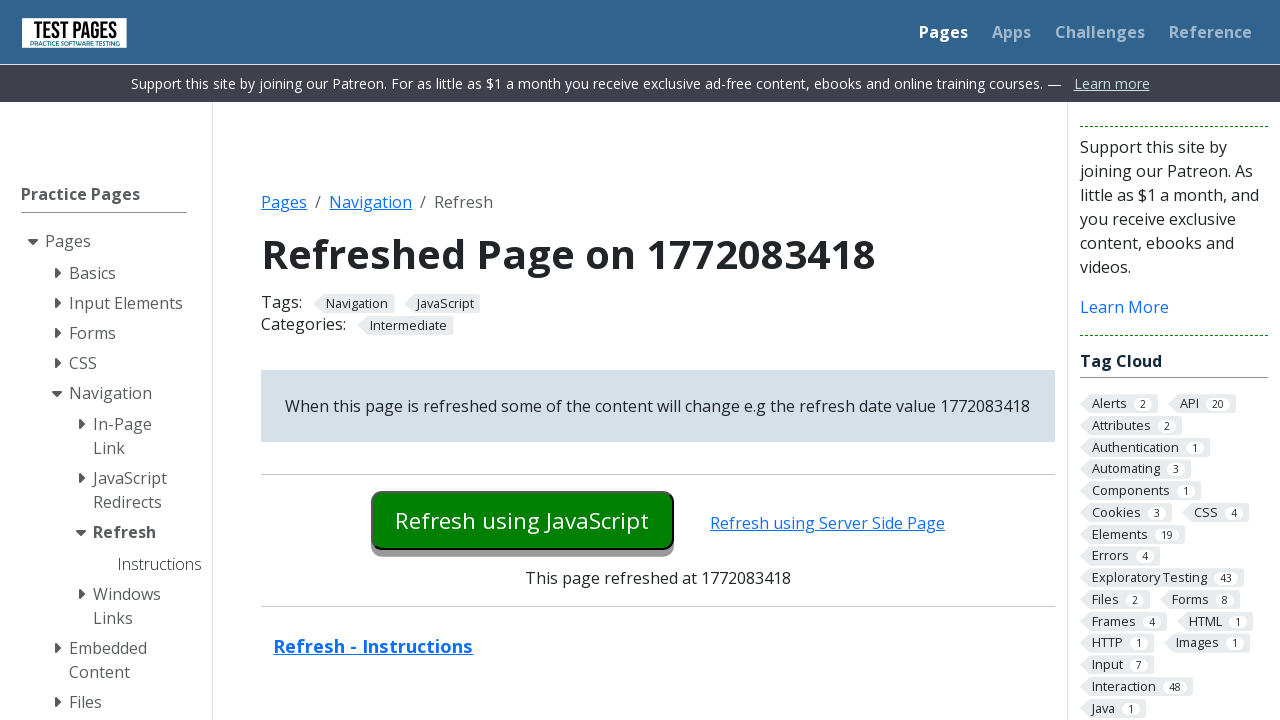